Opens the Flipkart homepage and verifies the page loads by checking the page title

Starting URL: https://www.flipkart.com/

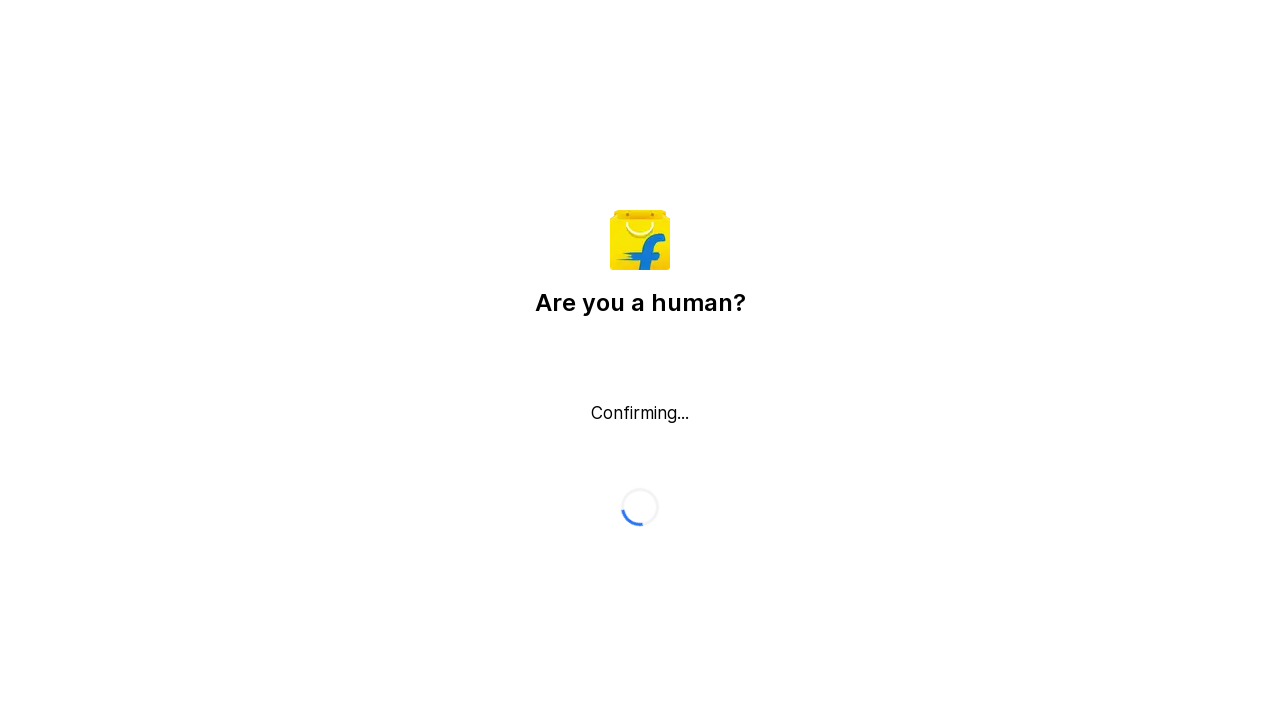

Waited for page to reach domcontentloaded state
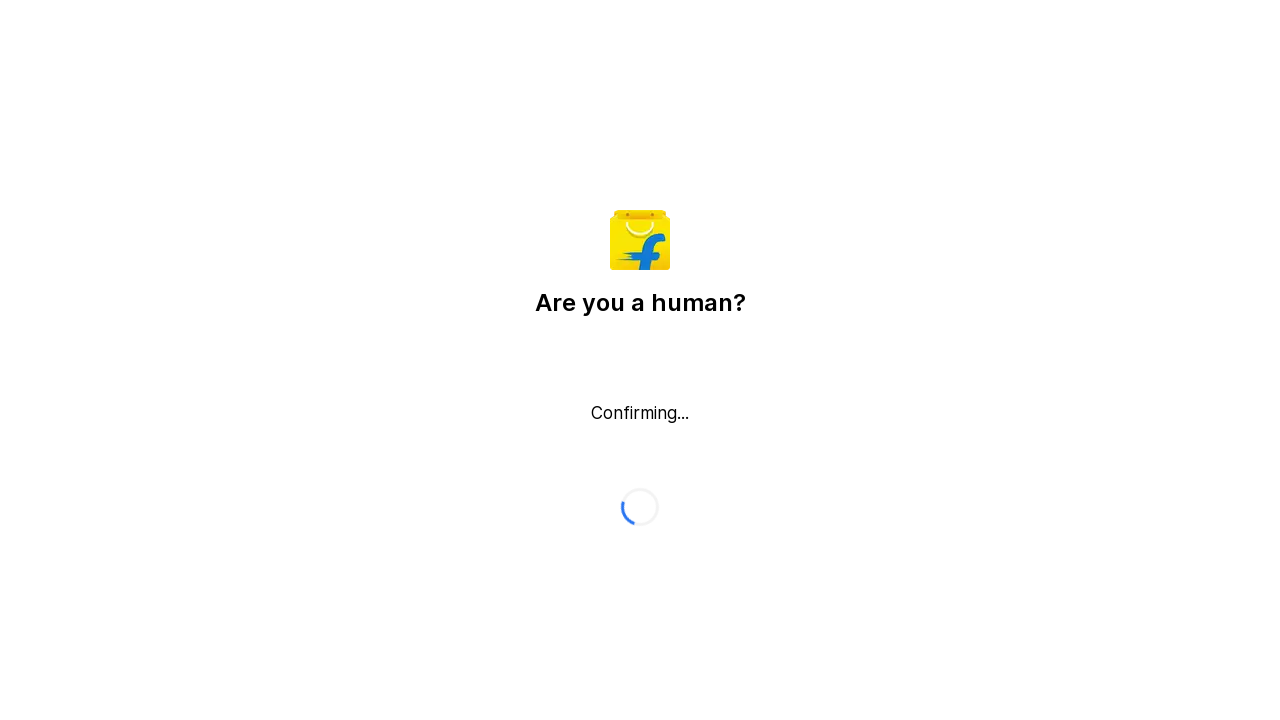

Retrieved page title: 'Flipkart reCAPTCHA'
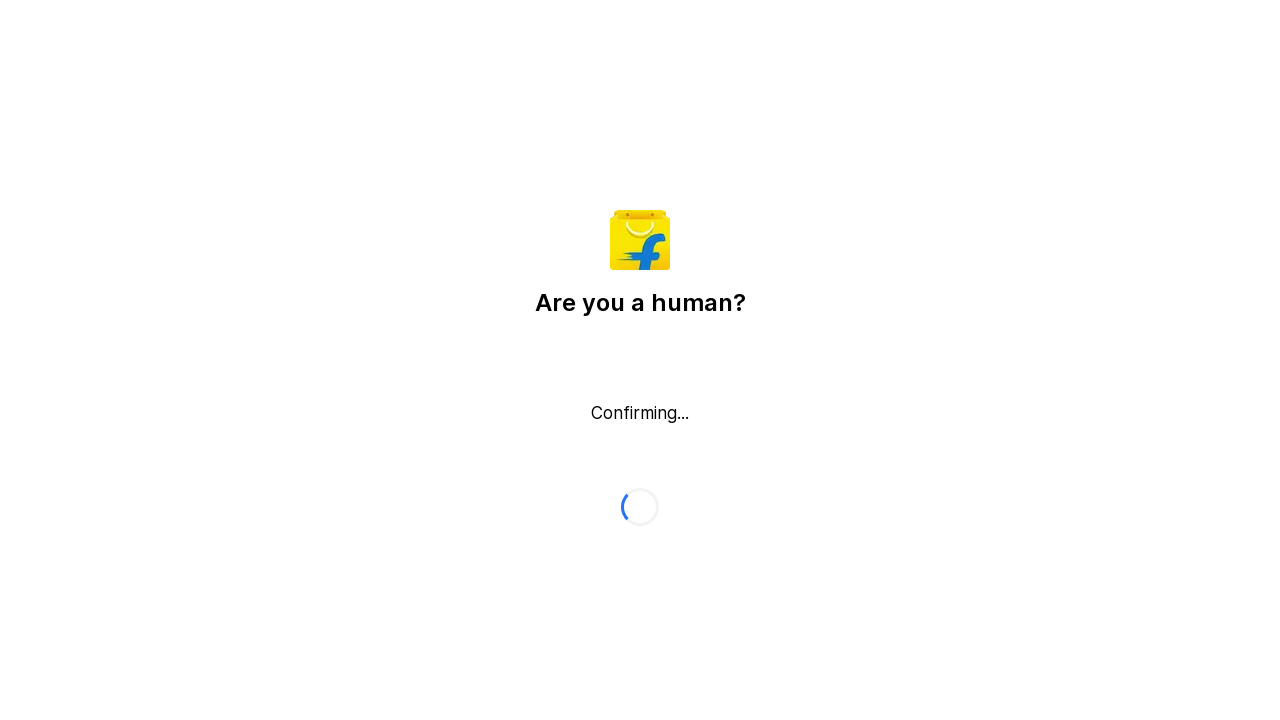

Verified that page title is not empty
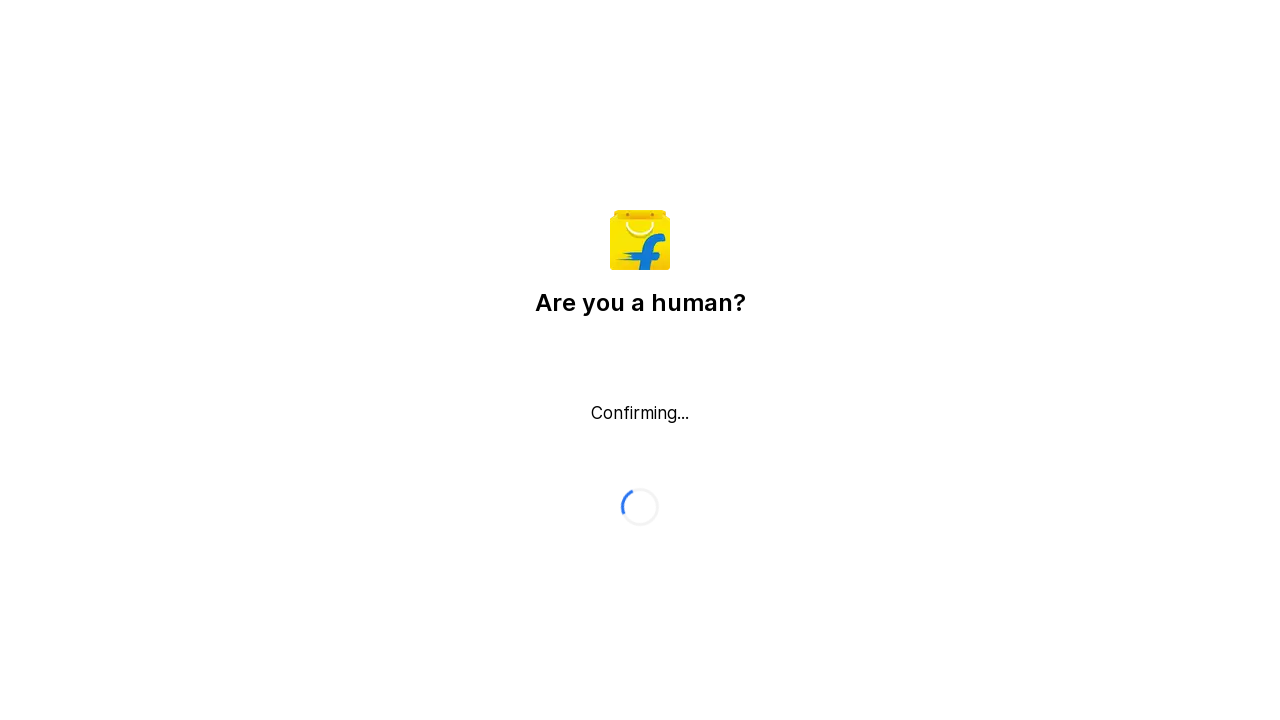

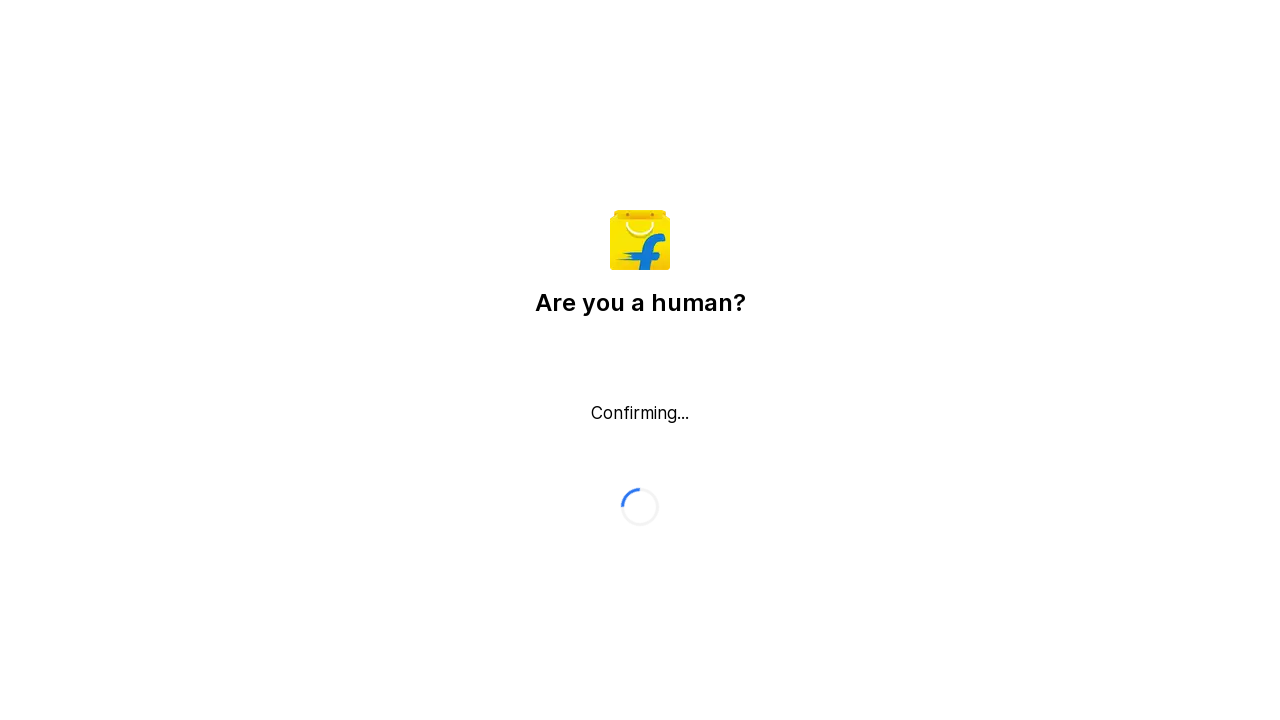